Tests date picker inputs by filling date values and pressing keyboard keys

Starting URL: https://www.techglobal-training.com/frontend

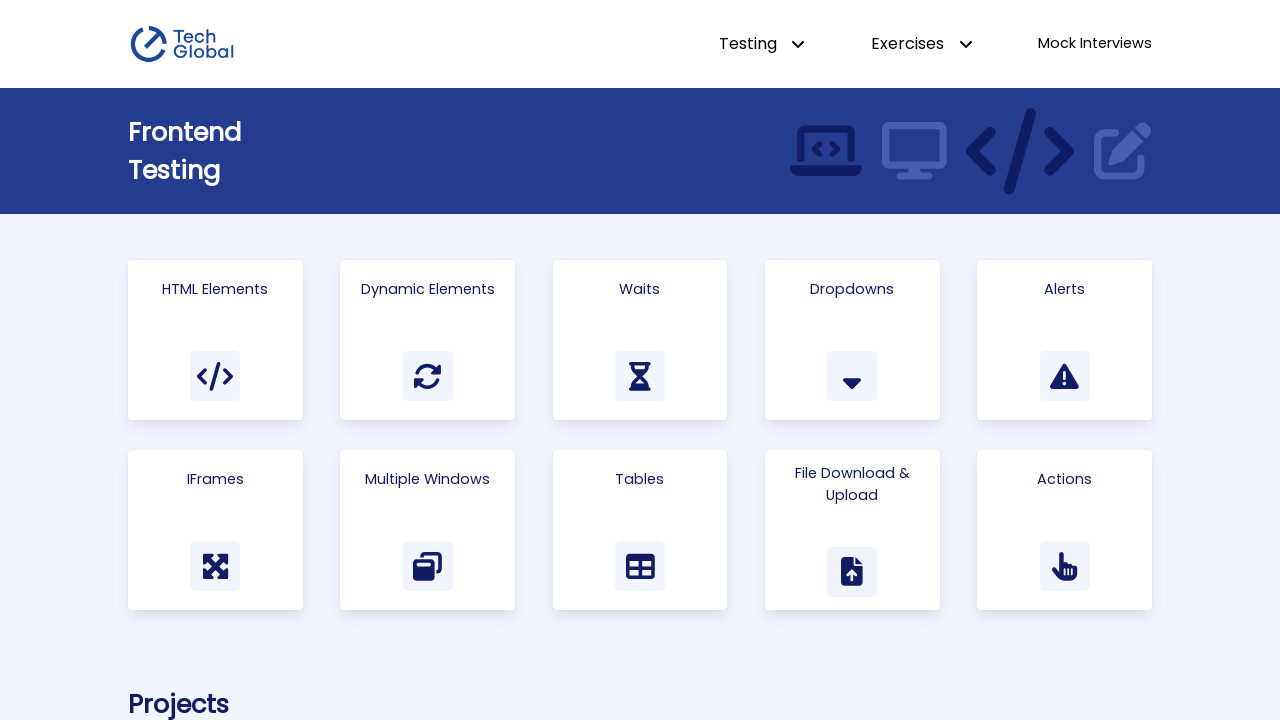

Clicked on HTML Elements link at (215, 340) on a:has-text('HTML Elements')
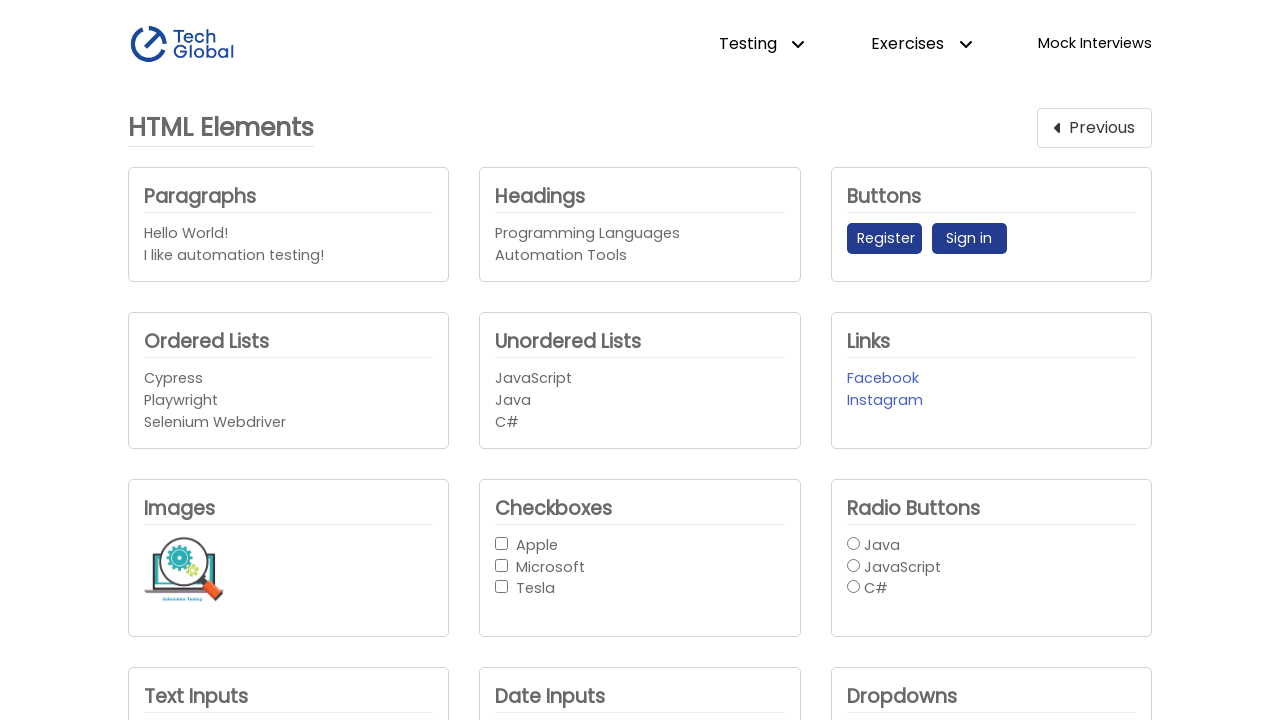

Filled first date input with '01/01/2000' on #date_input1
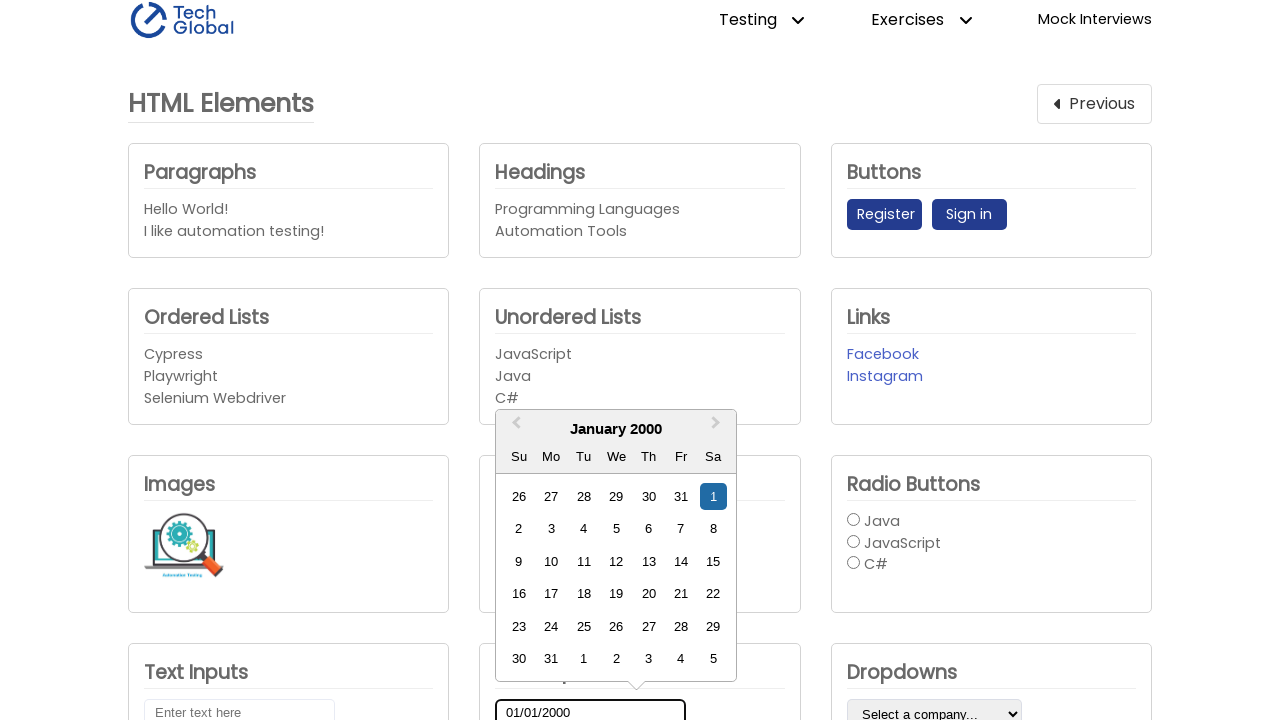

Pressed Enter key on first date input
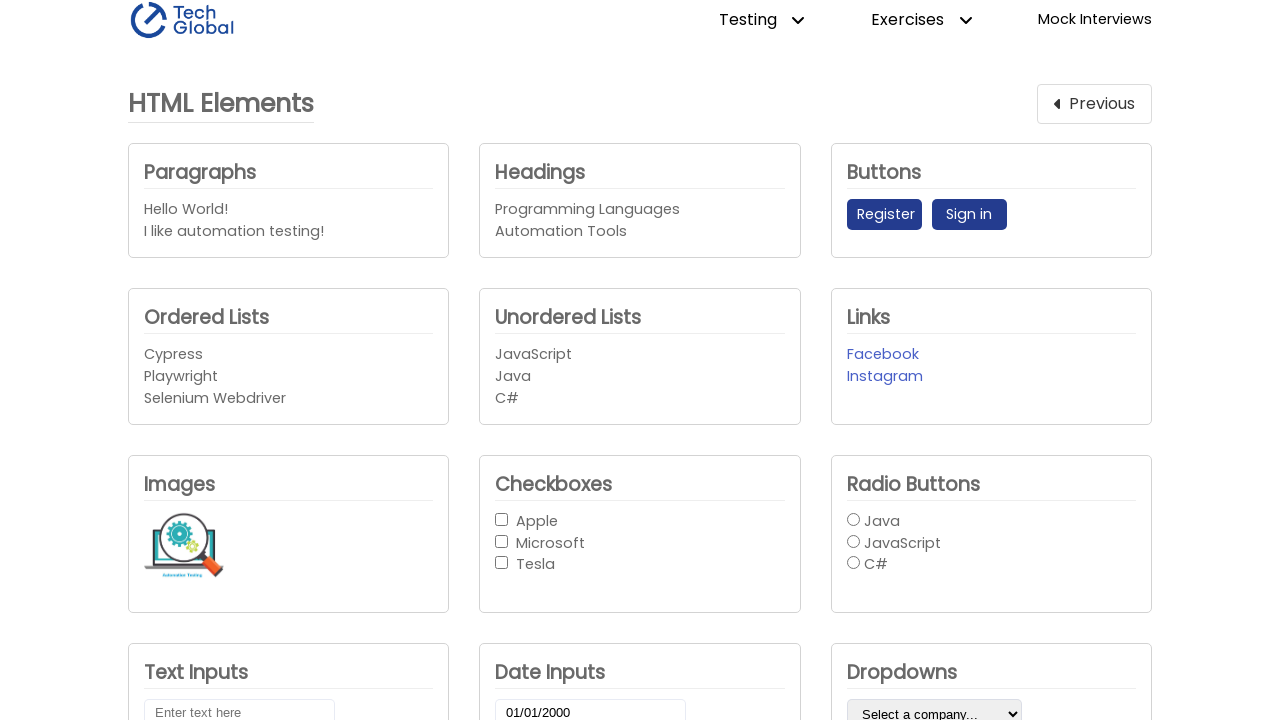

Filled second date input with '01/01/2000' on #date_input2
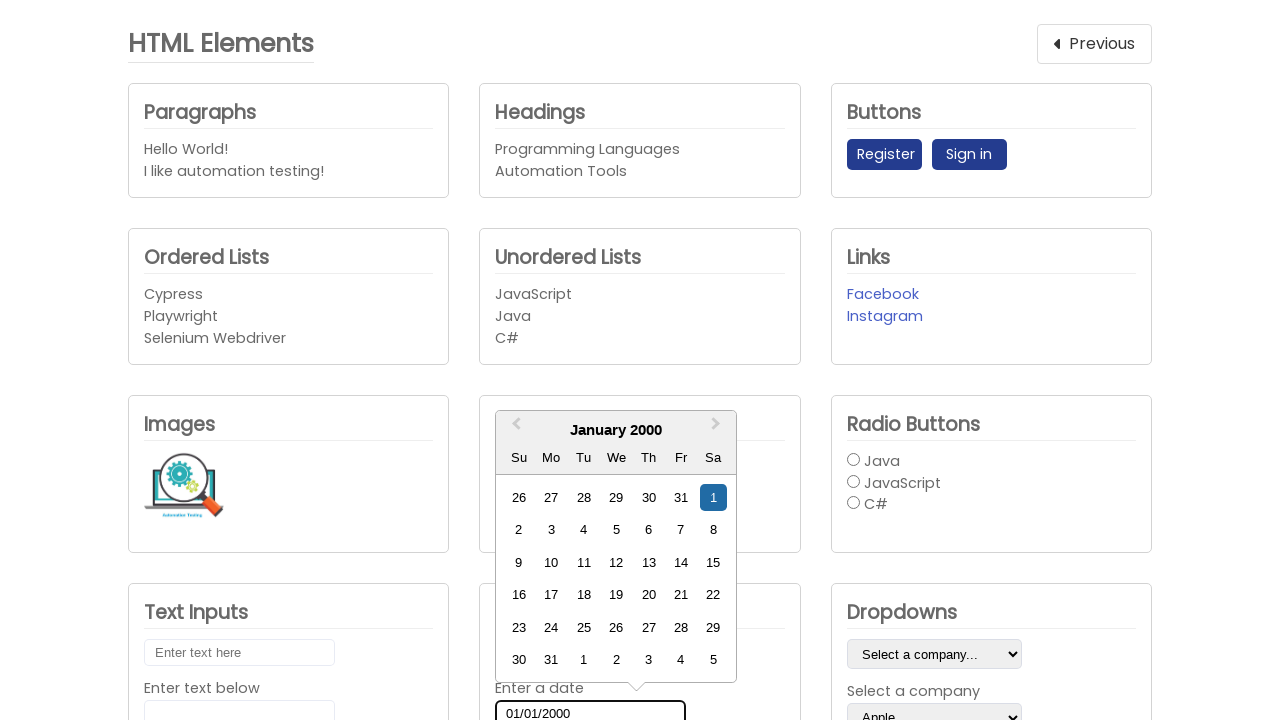

Pressed Escape key on second date input
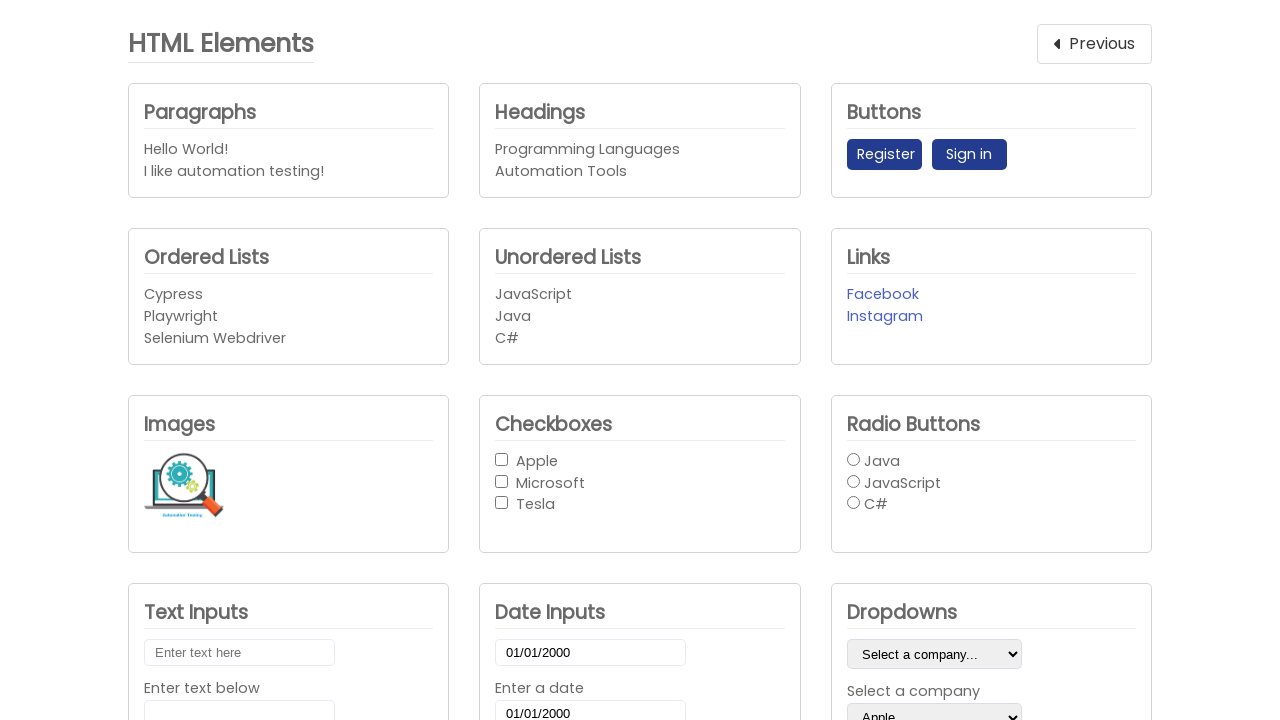

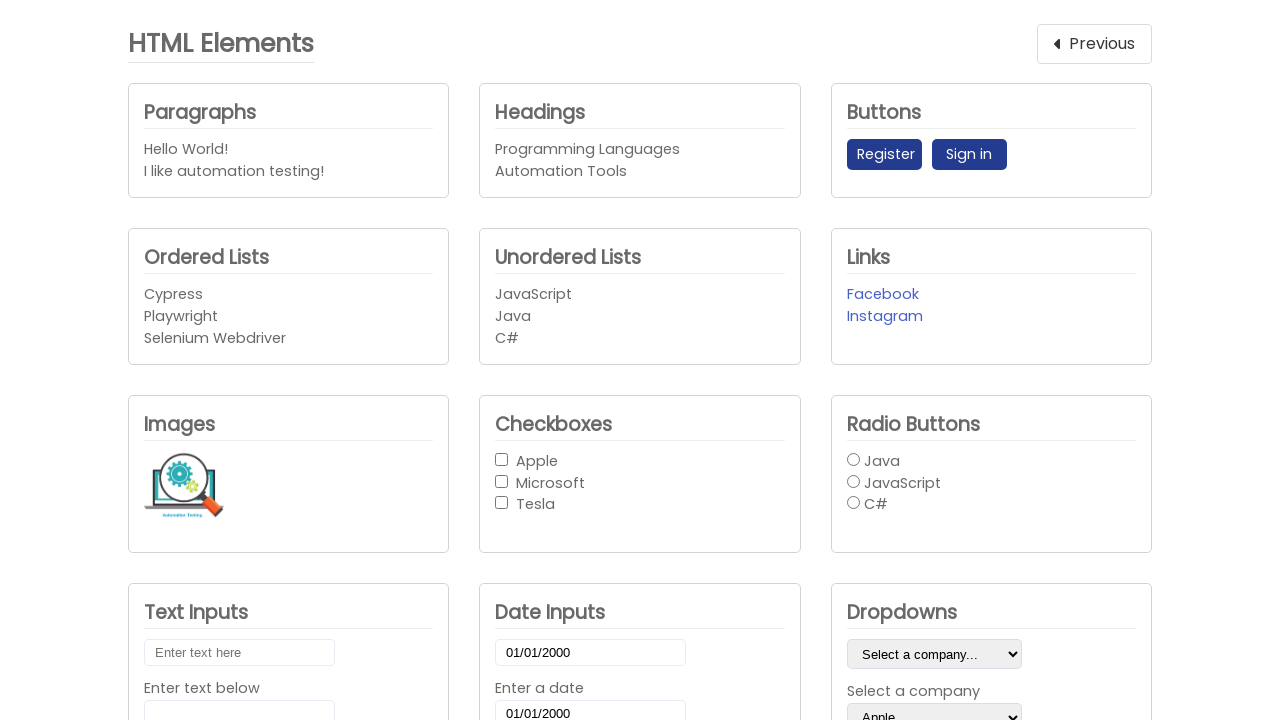